Navigates to the ShareSansar market page and waits for the market data tables to load, verifying that multiple tables with bordered styling are present.

Starting URL: https://www.sharesansar.com/market

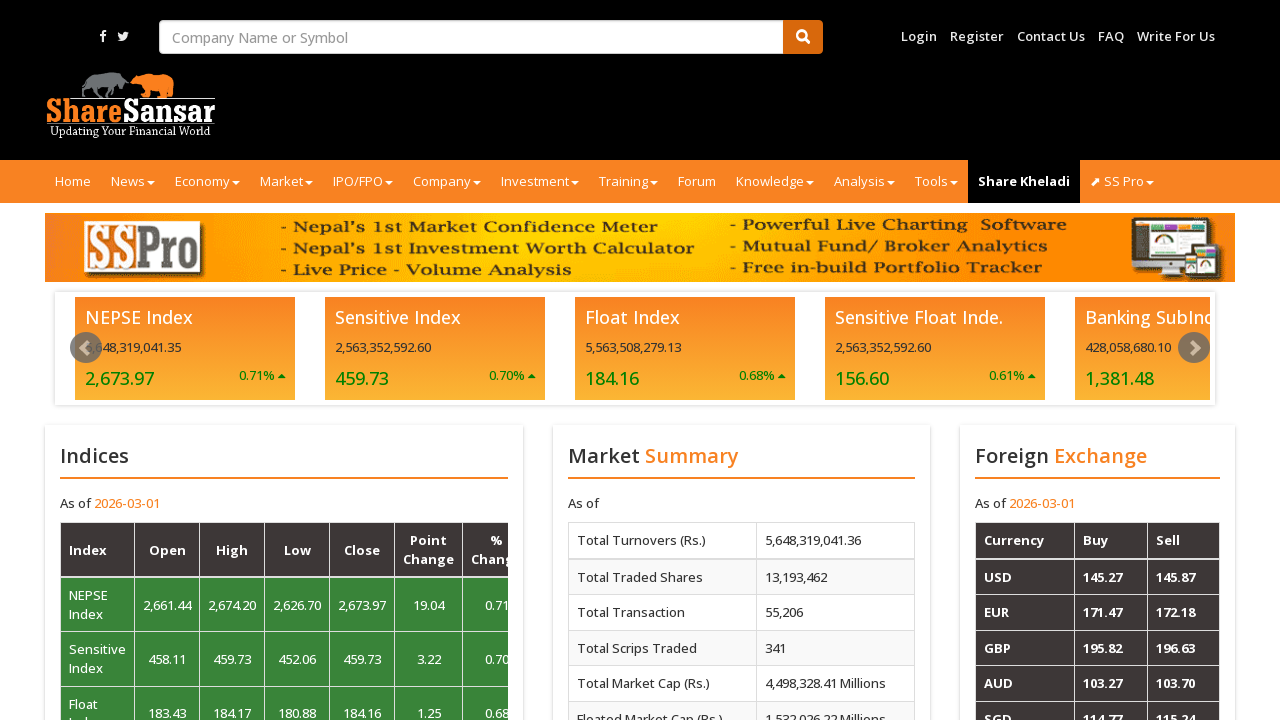

Waited for market data tables with bordered styling to load
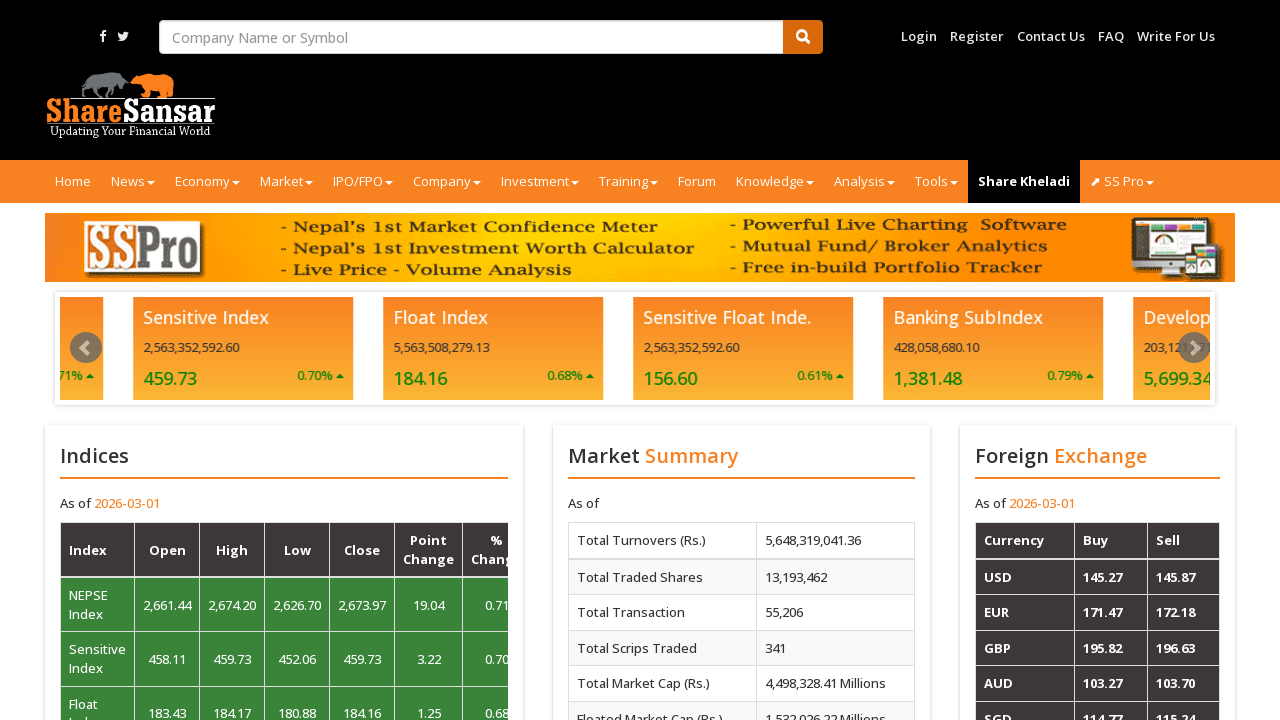

Retrieved all table elements with bordered styling
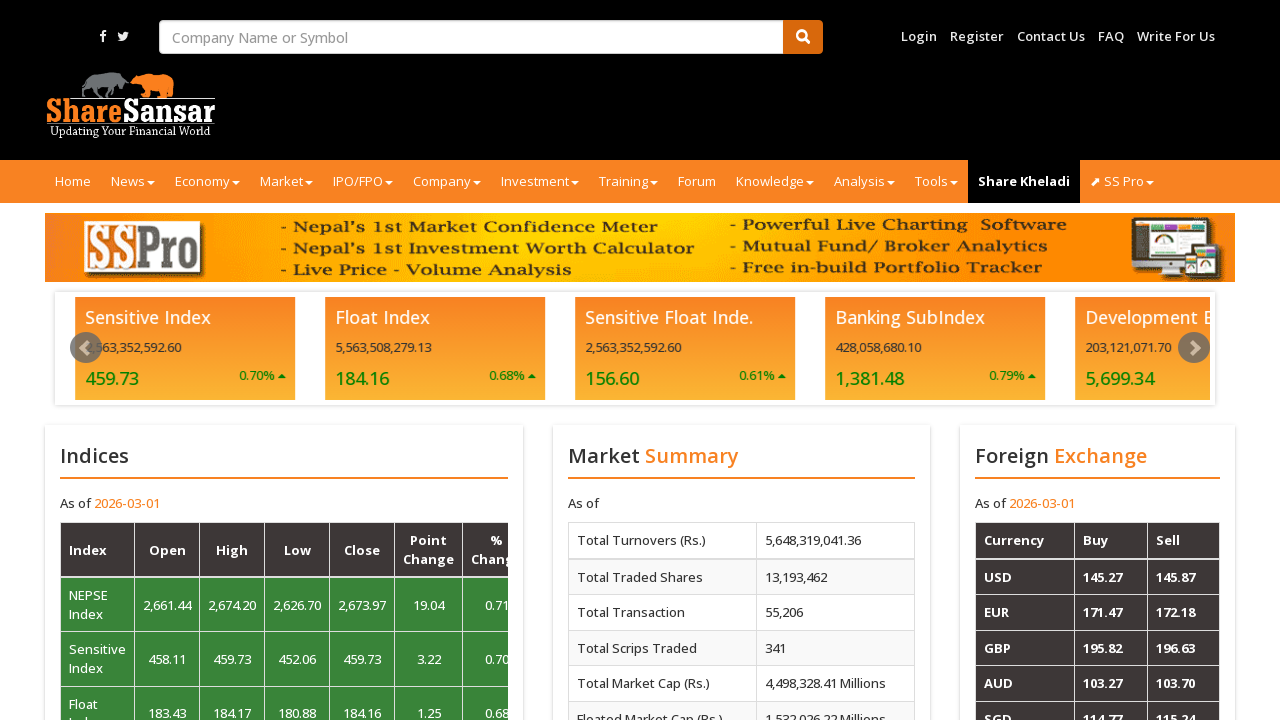

Verified that multiple bordered tables are present (12 tables found)
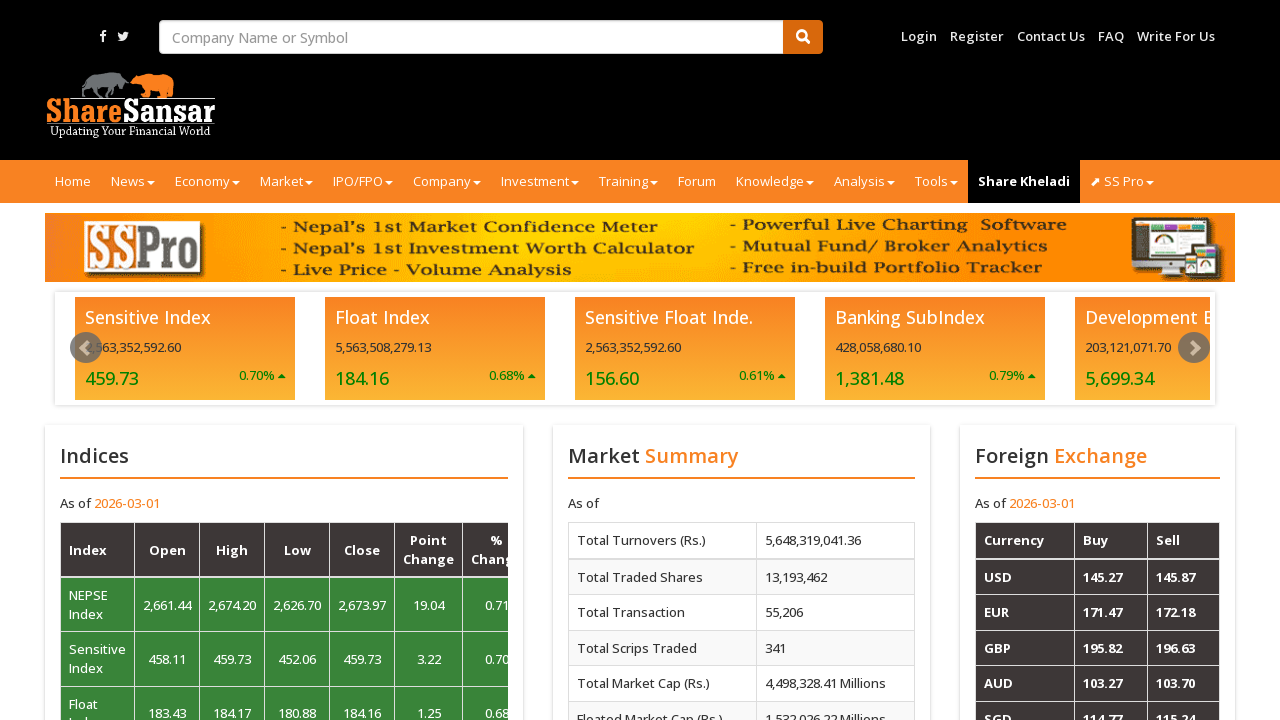

Waited for the second table to be fully visible
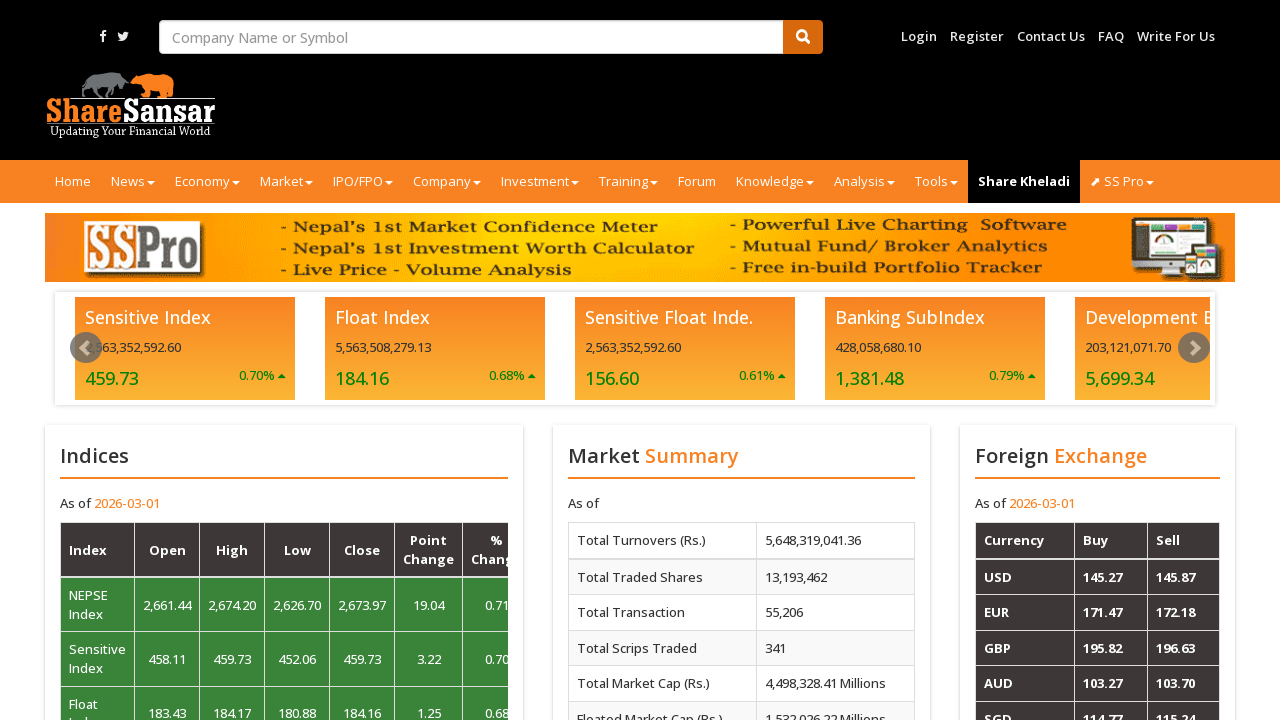

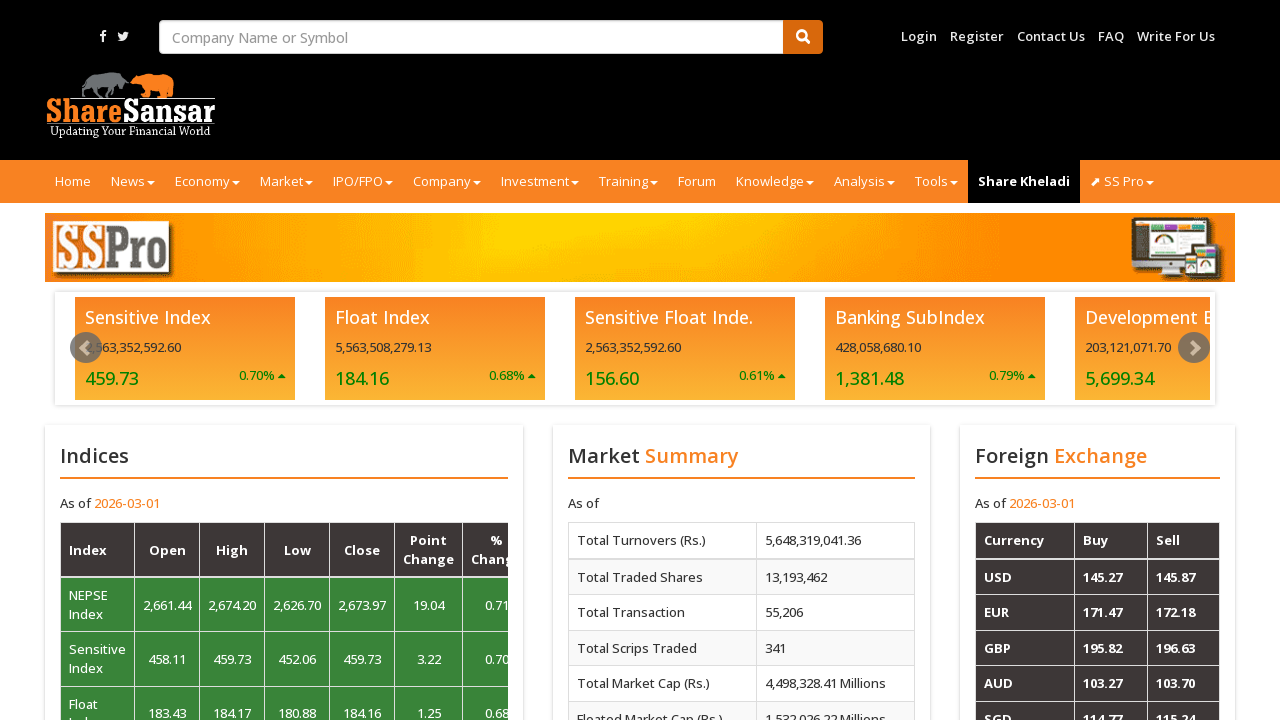